Tests opting out of A/B tests by adding an opt-out cookie before navigating to the A/B test page, then verifying the page shows "No A/B Test" heading.

Starting URL: http://the-internet.herokuapp.com

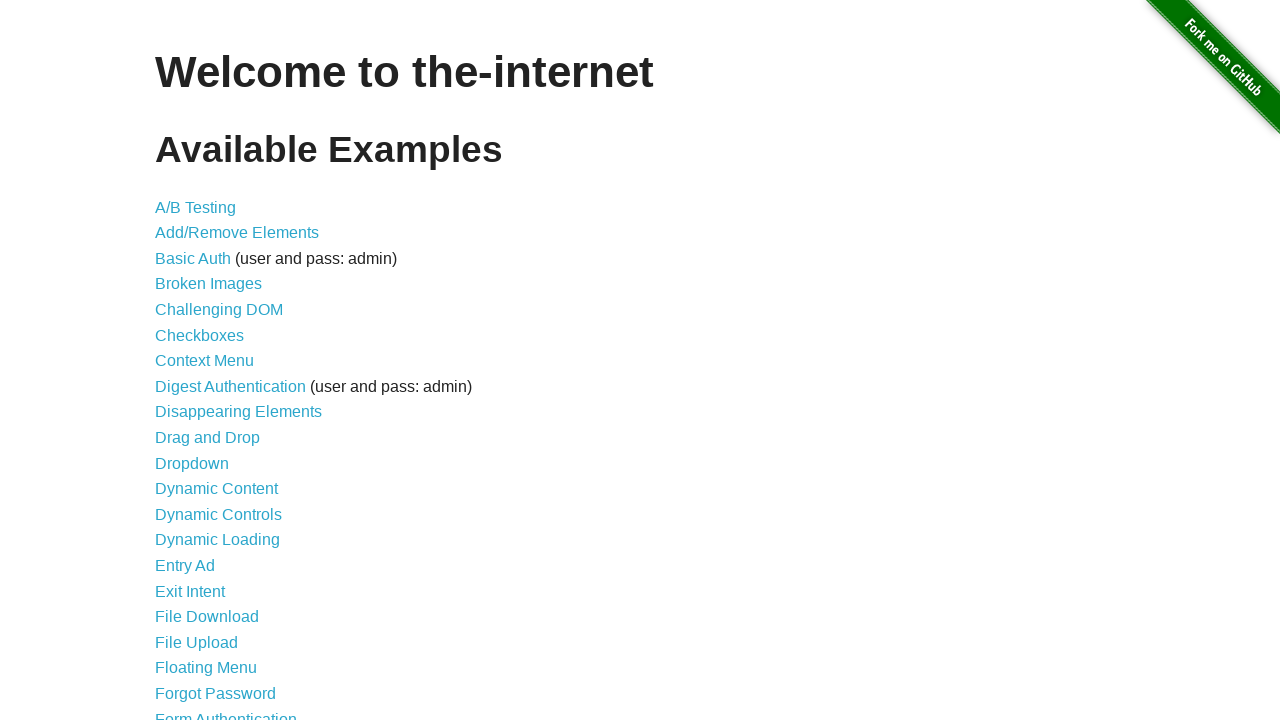

Added optimizelyOptOut cookie to opt out of A/B tests
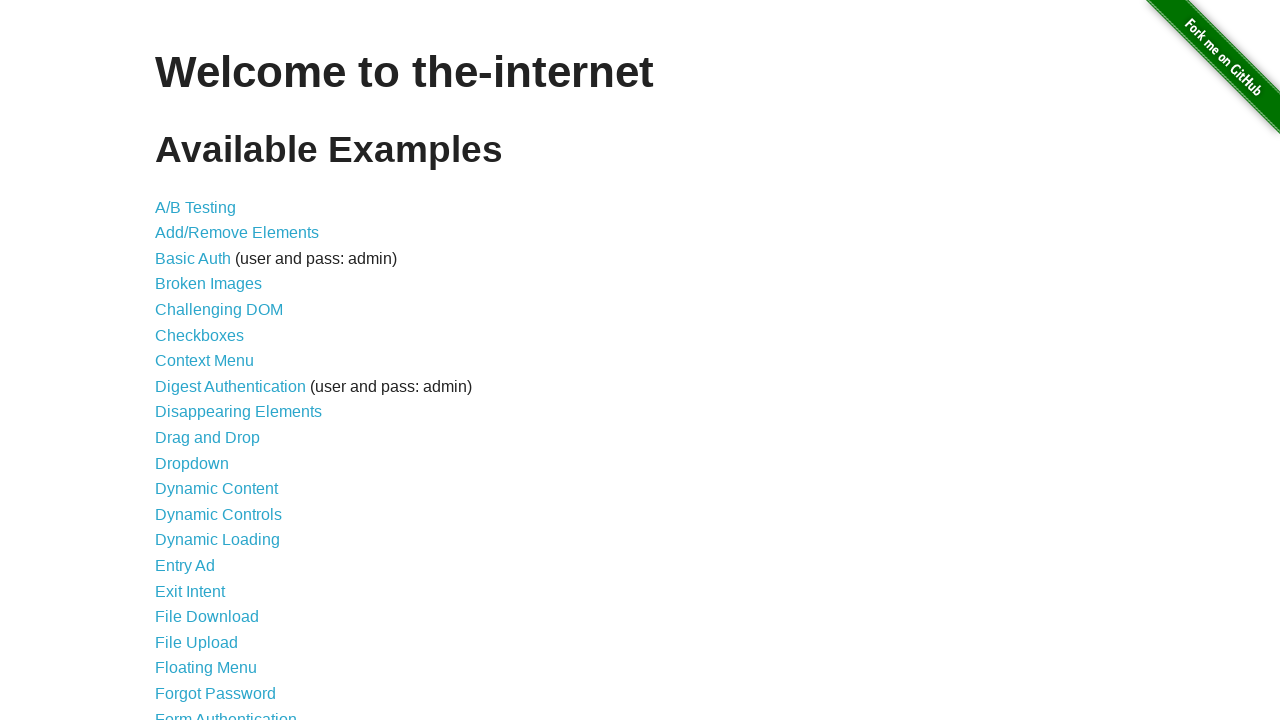

Navigated to A/B test page
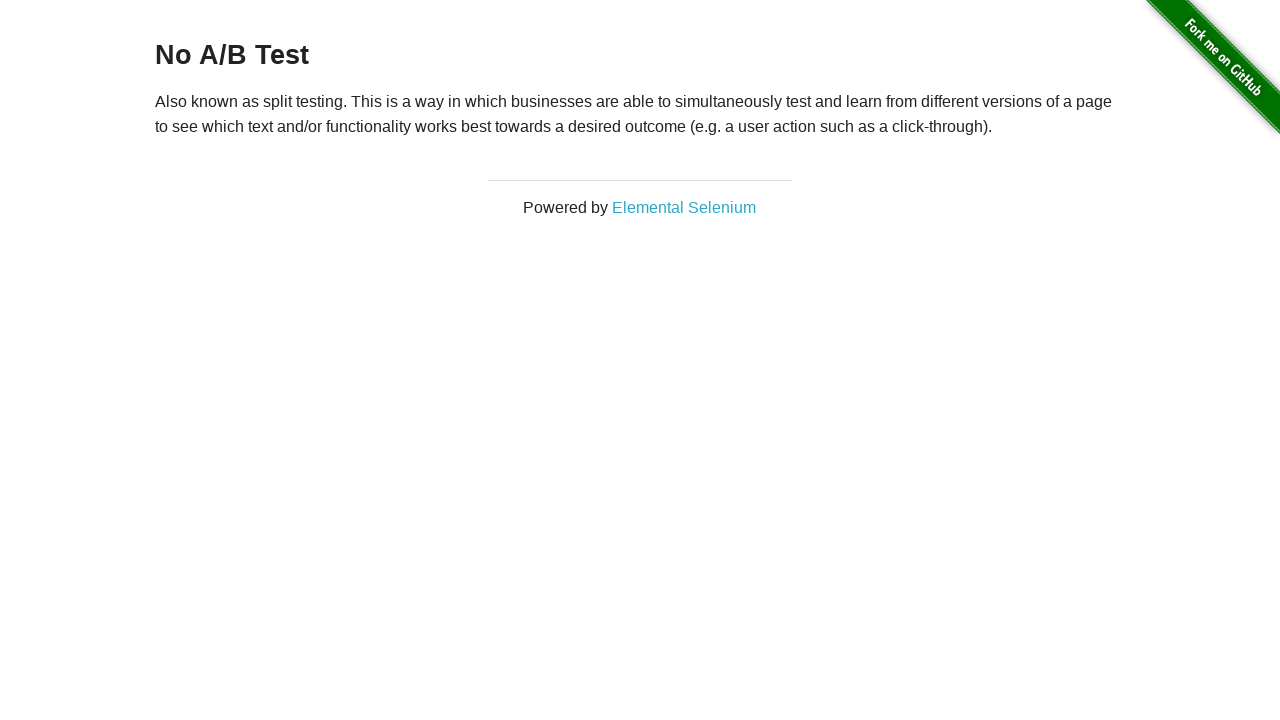

Waited for h3 heading element to load
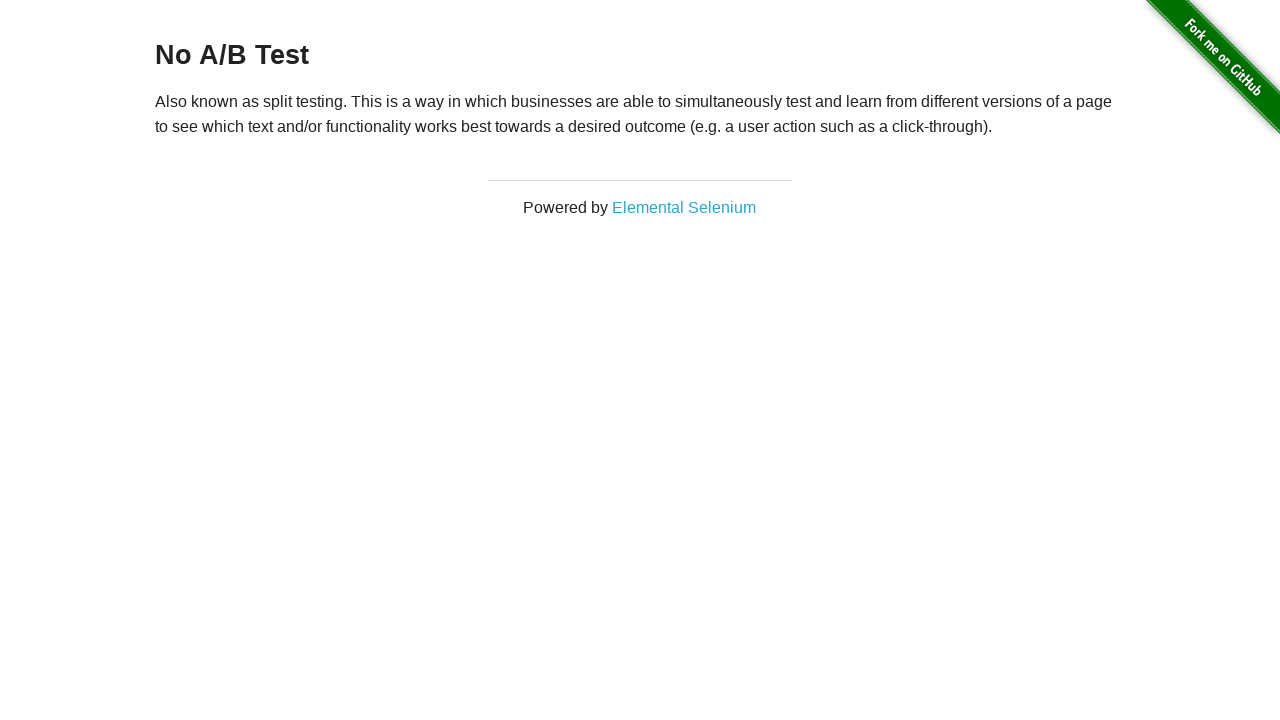

Retrieved heading text content: 'No A/B Test'
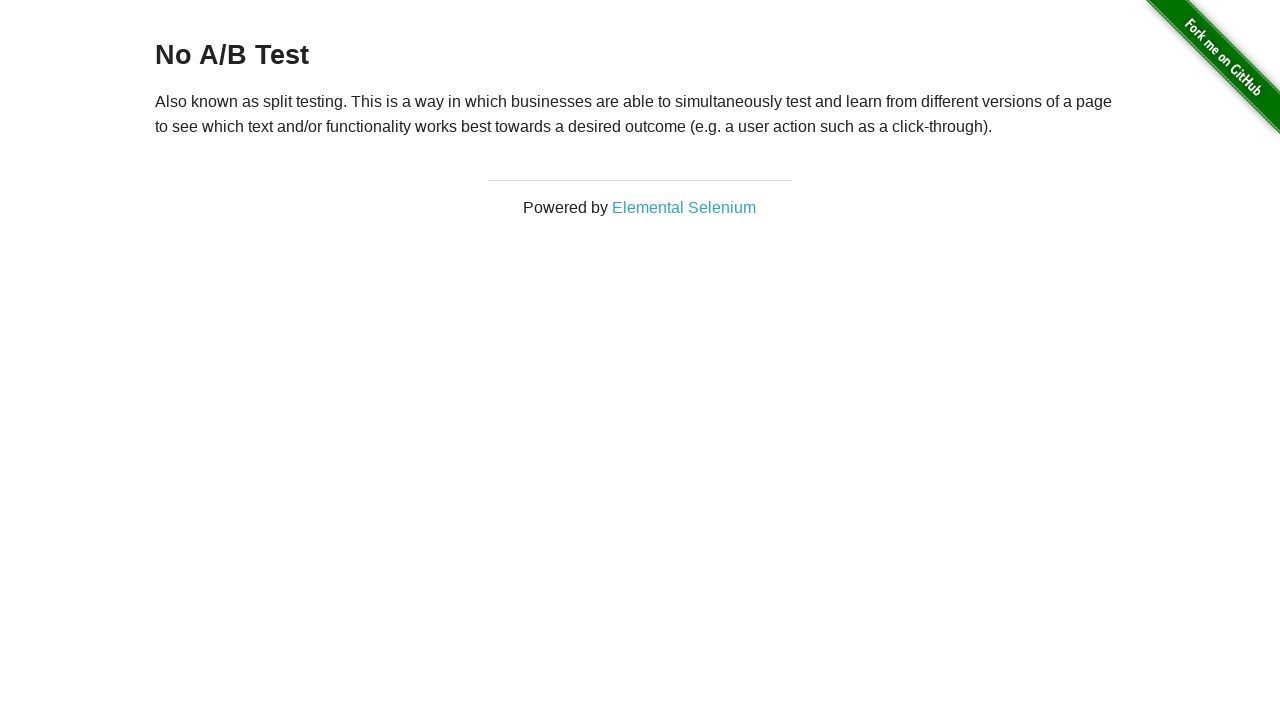

Verified heading displays 'No A/B Test' - opt-out cookie working correctly
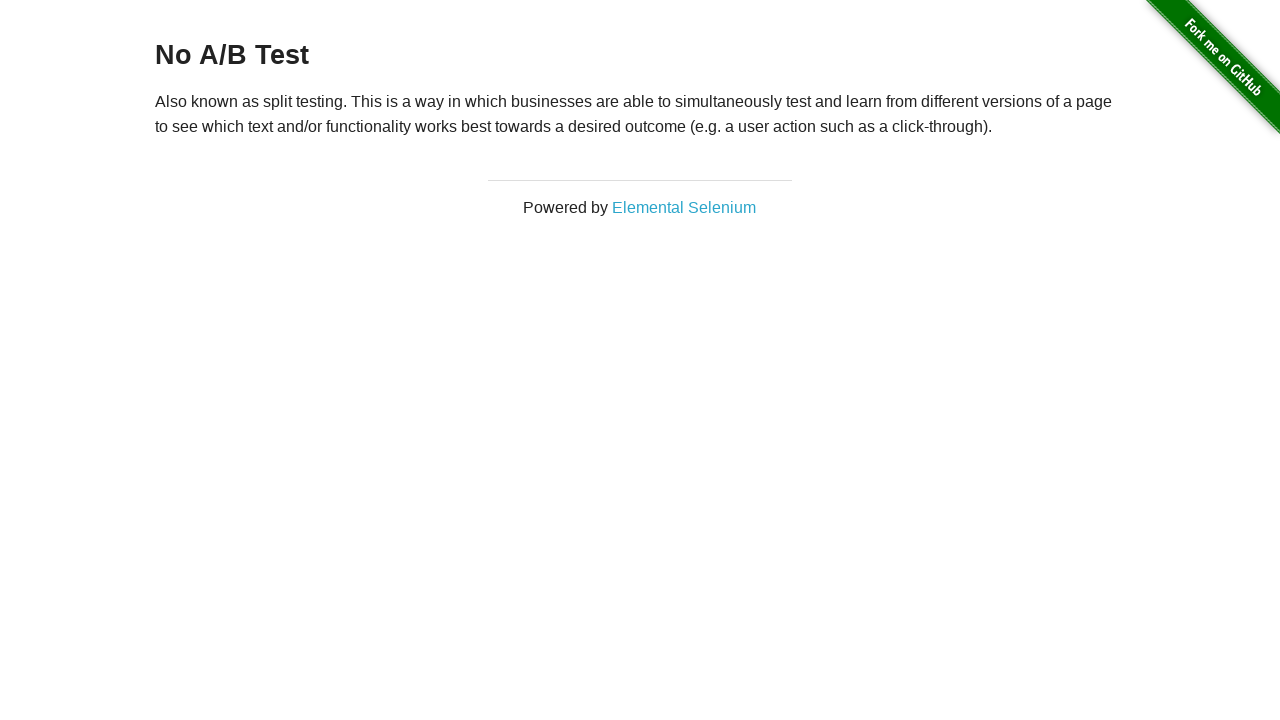

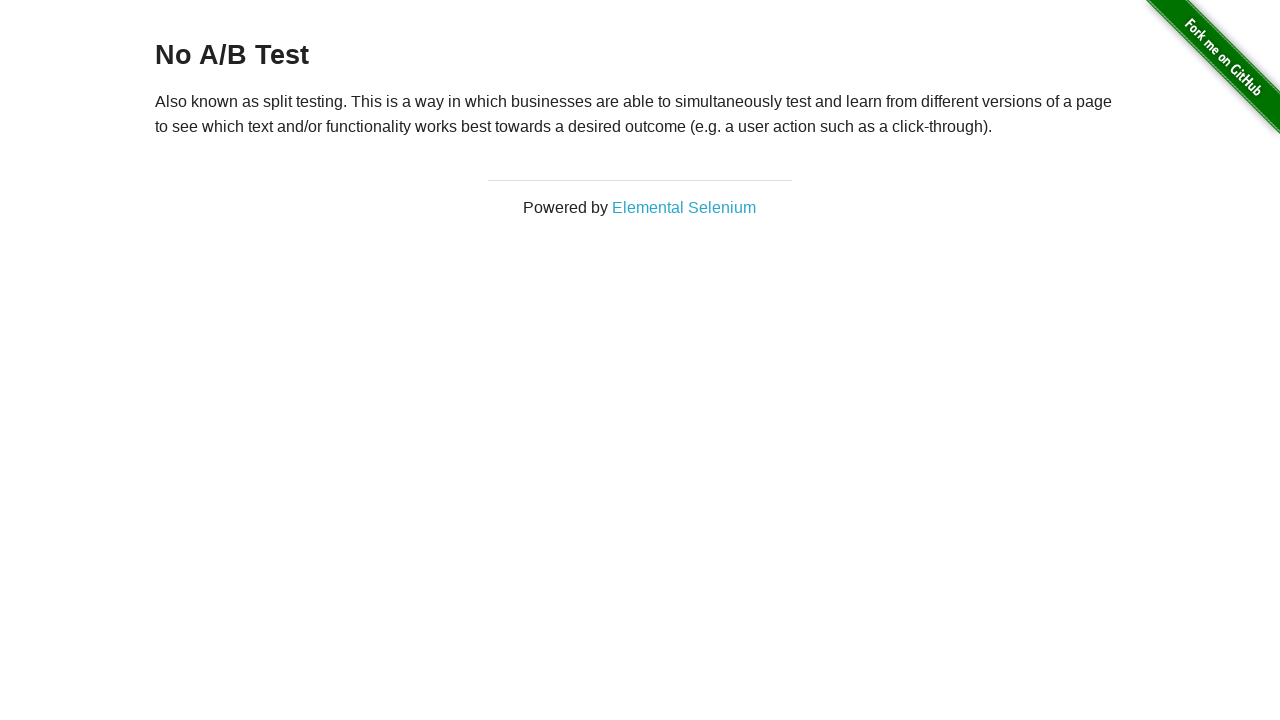